Searches for an adventure by name and clicks on the first search result

Starting URL: https://qtripdynamic-qa-frontend.vercel.app/pages/adventures/

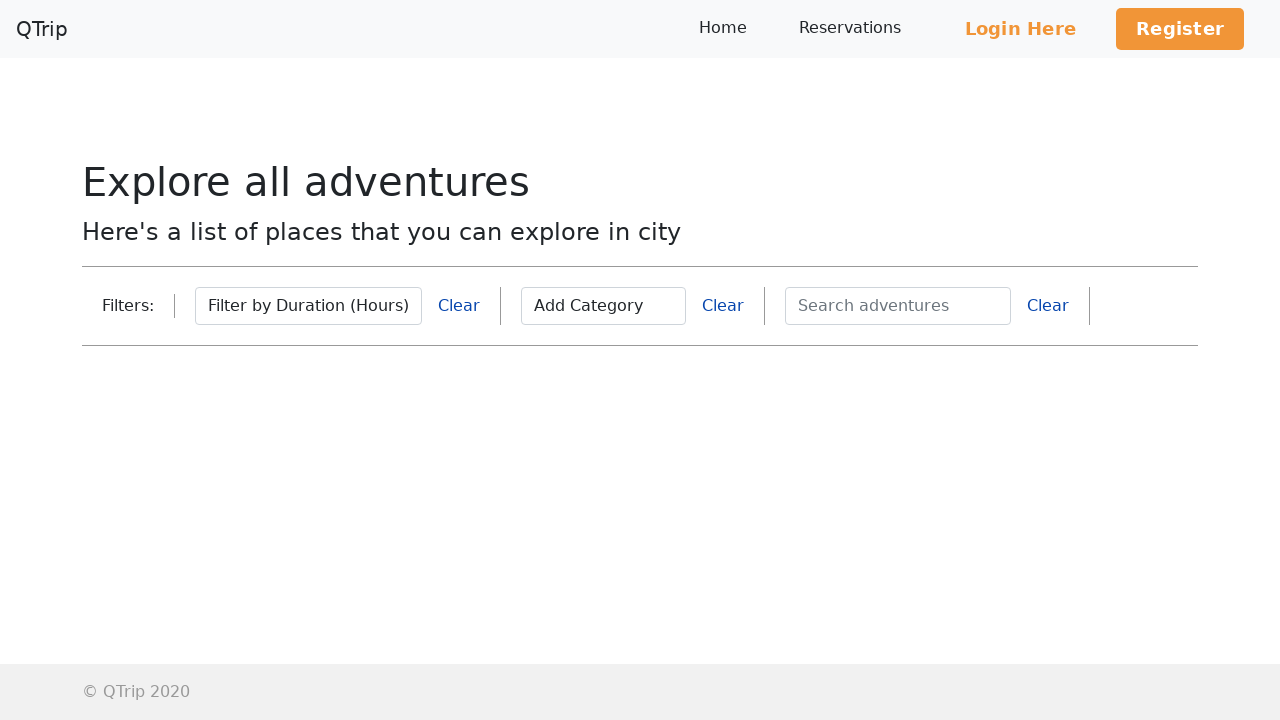

Search input field loaded
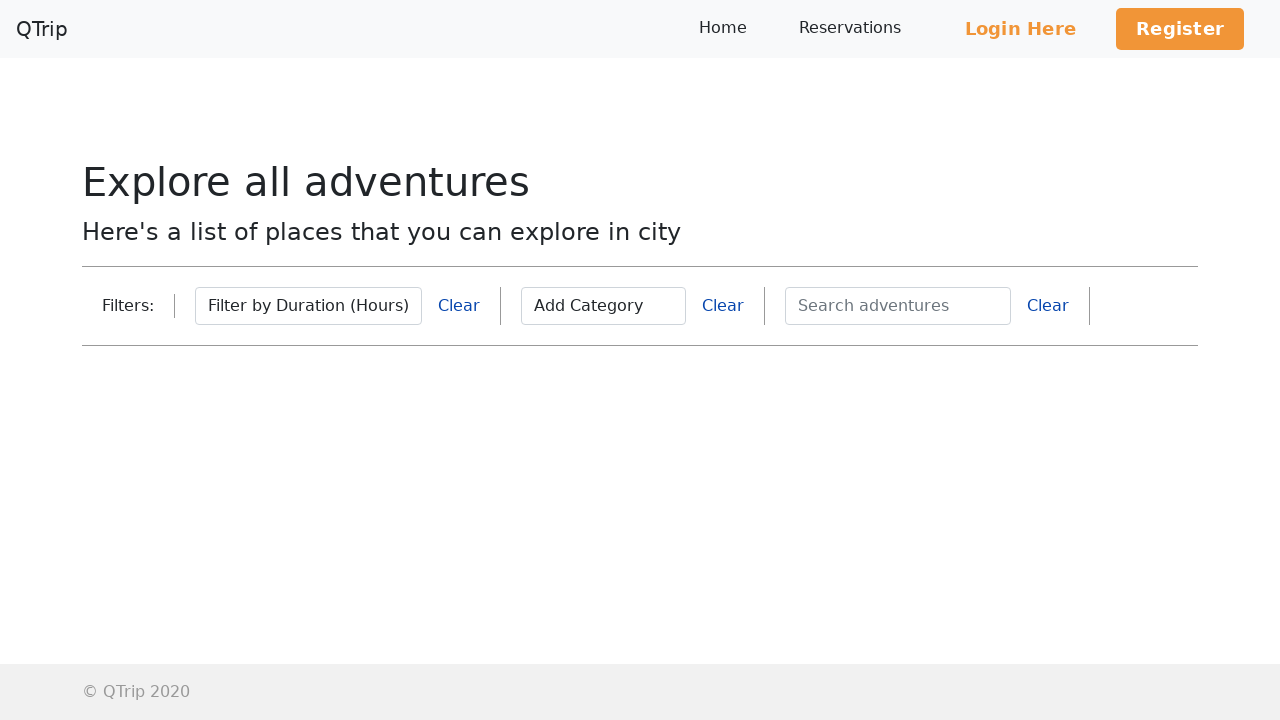

Entered 'Niaboytown' in search field on //*[@id='search-adventures']
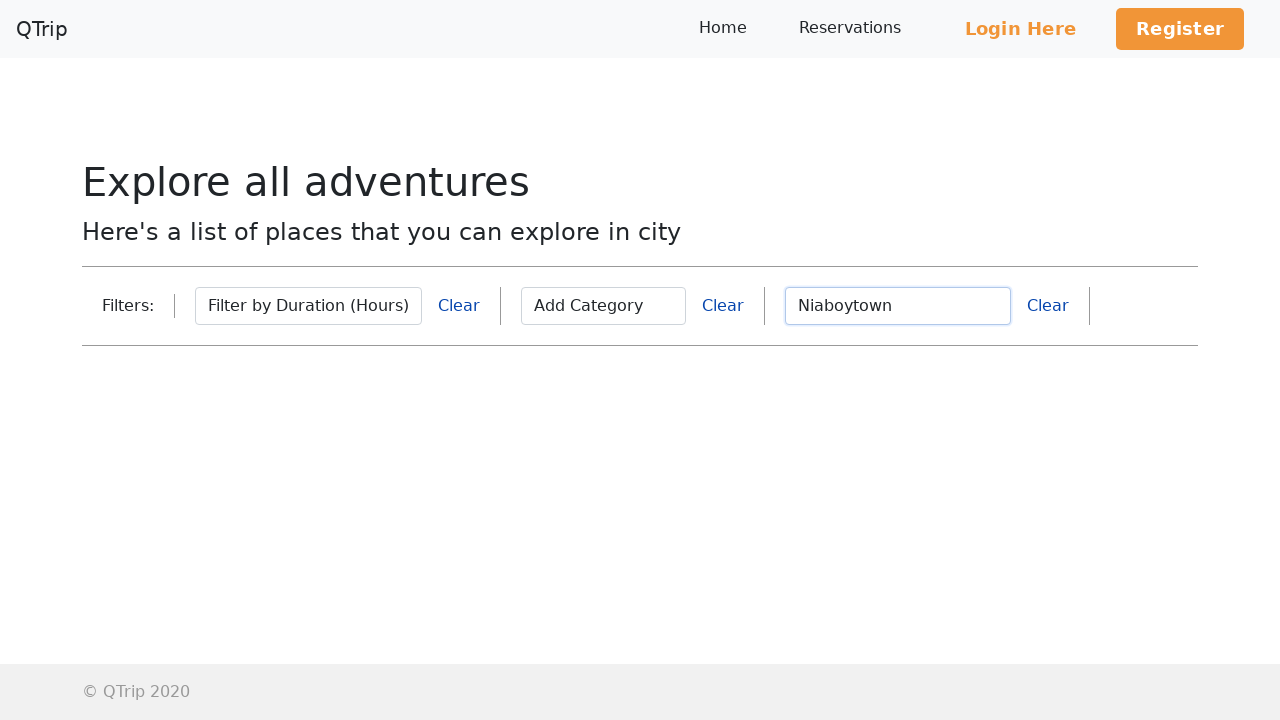

Waited 2 seconds for search results to load
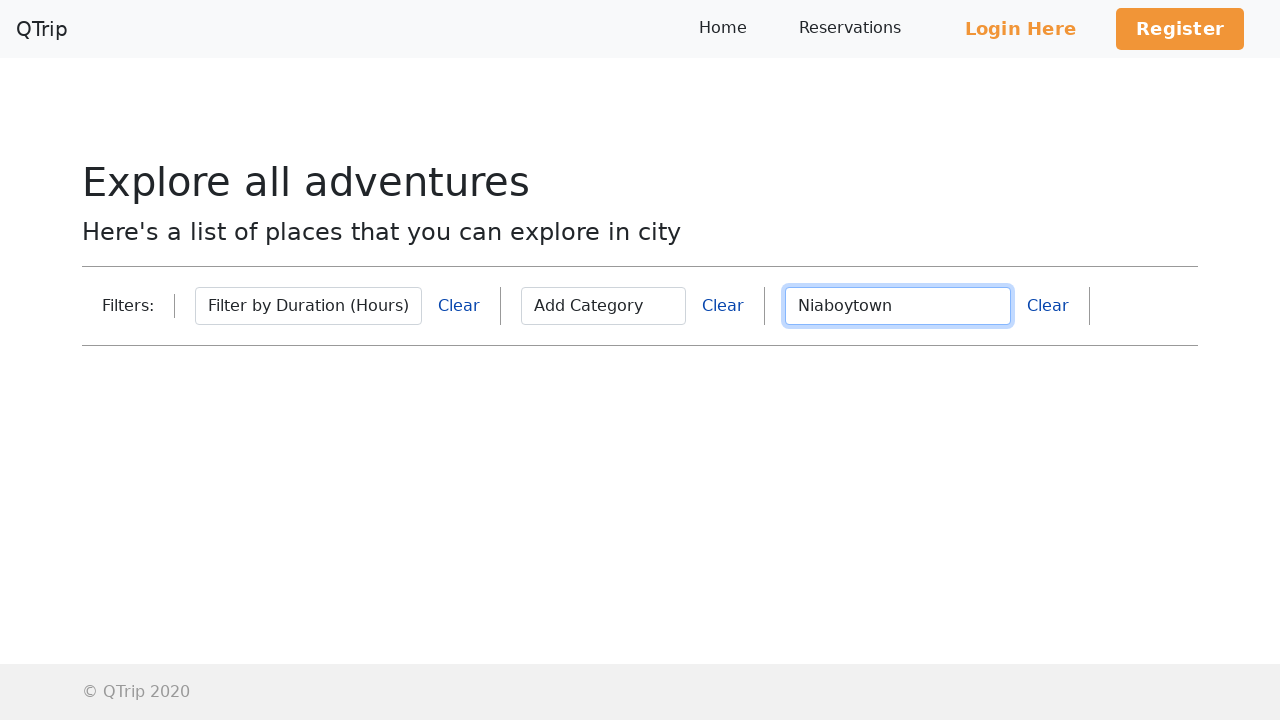

Retrieved search result elements
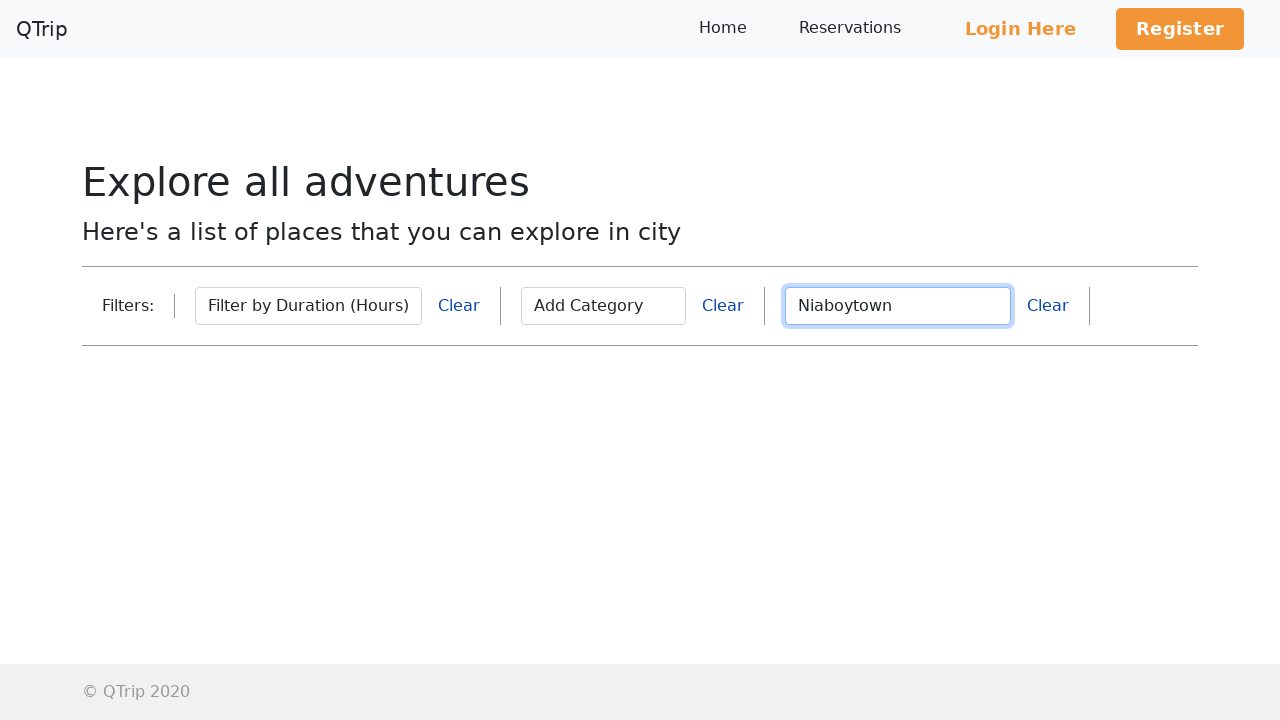

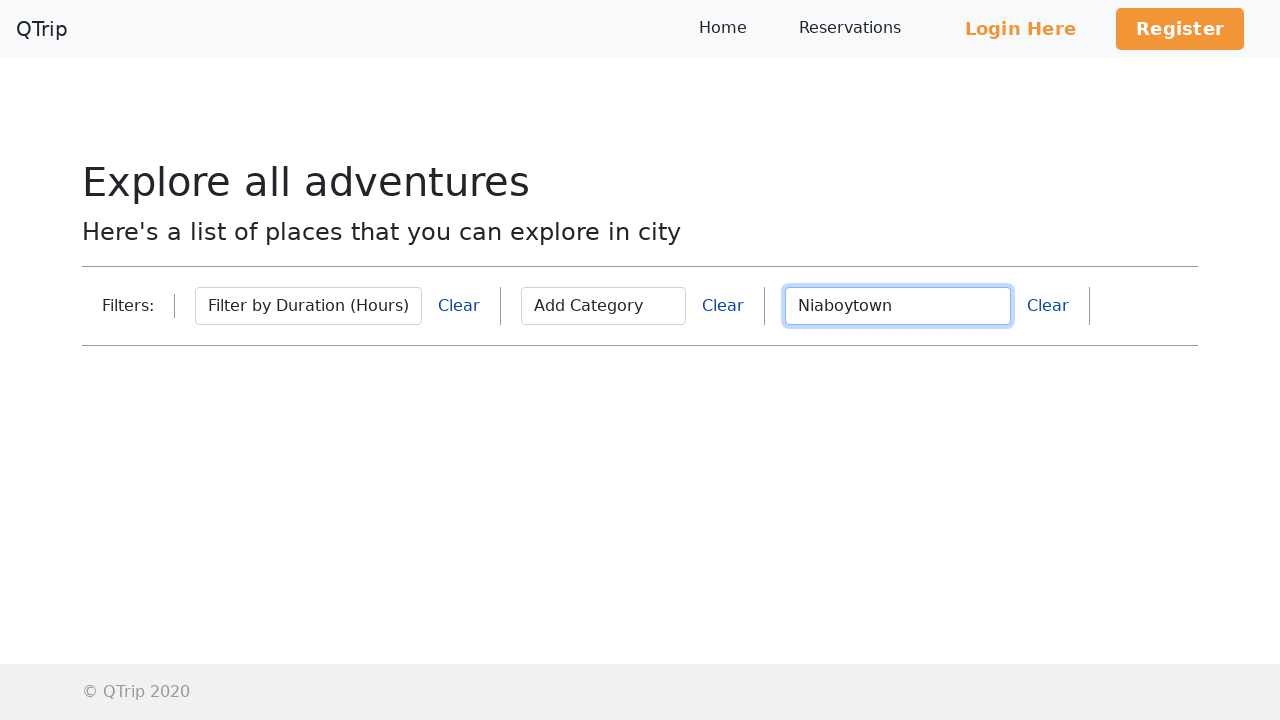